Tests dynamic loading functionality by clicking a Start button and waiting for "Hello World!" text to appear after the loading completes

Starting URL: https://the-internet.herokuapp.com/dynamic_loading/1

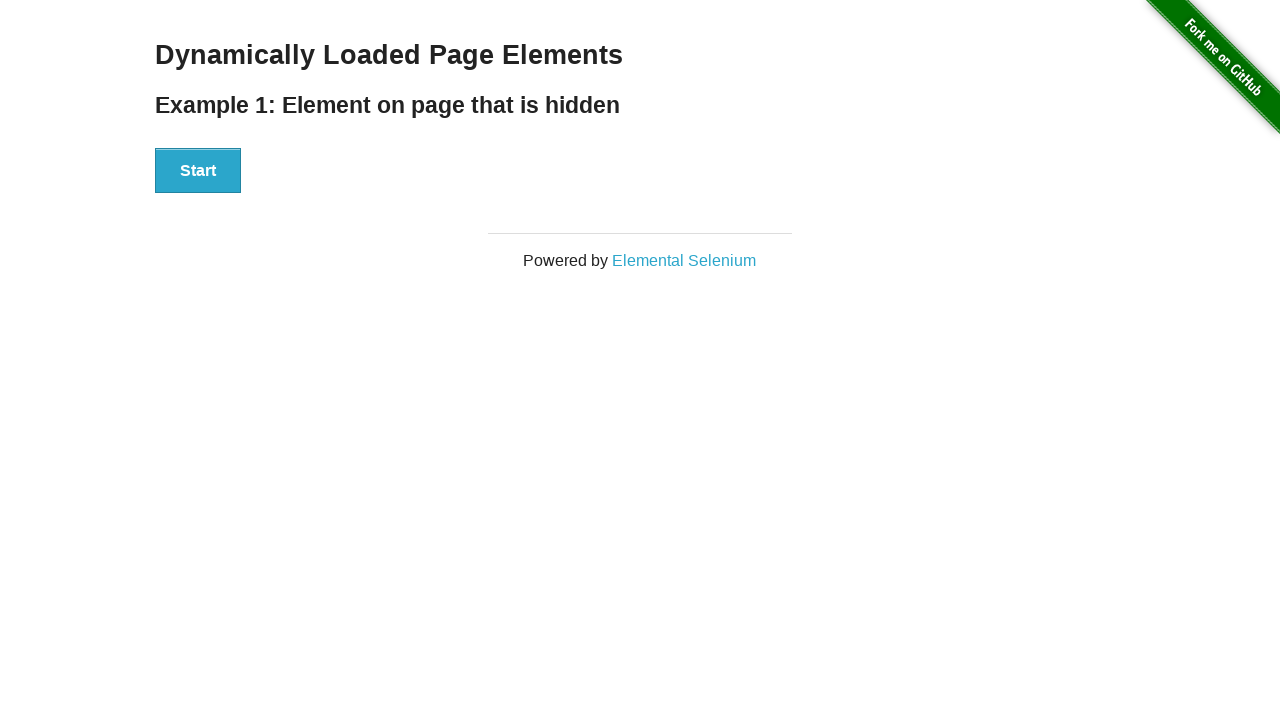

Clicked the Start button to initiate dynamic loading at (198, 171) on xpath=//div[@id='start']//button
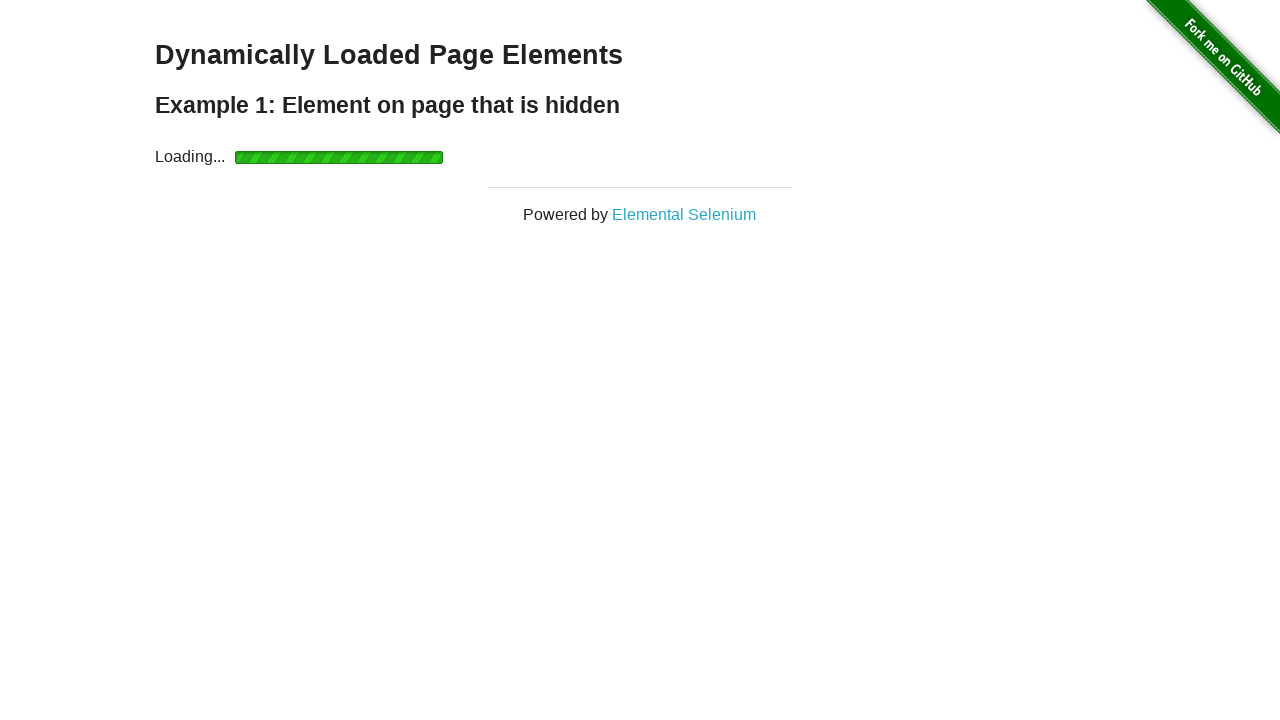

Waited for 'Hello World!' text to appear after loading completed
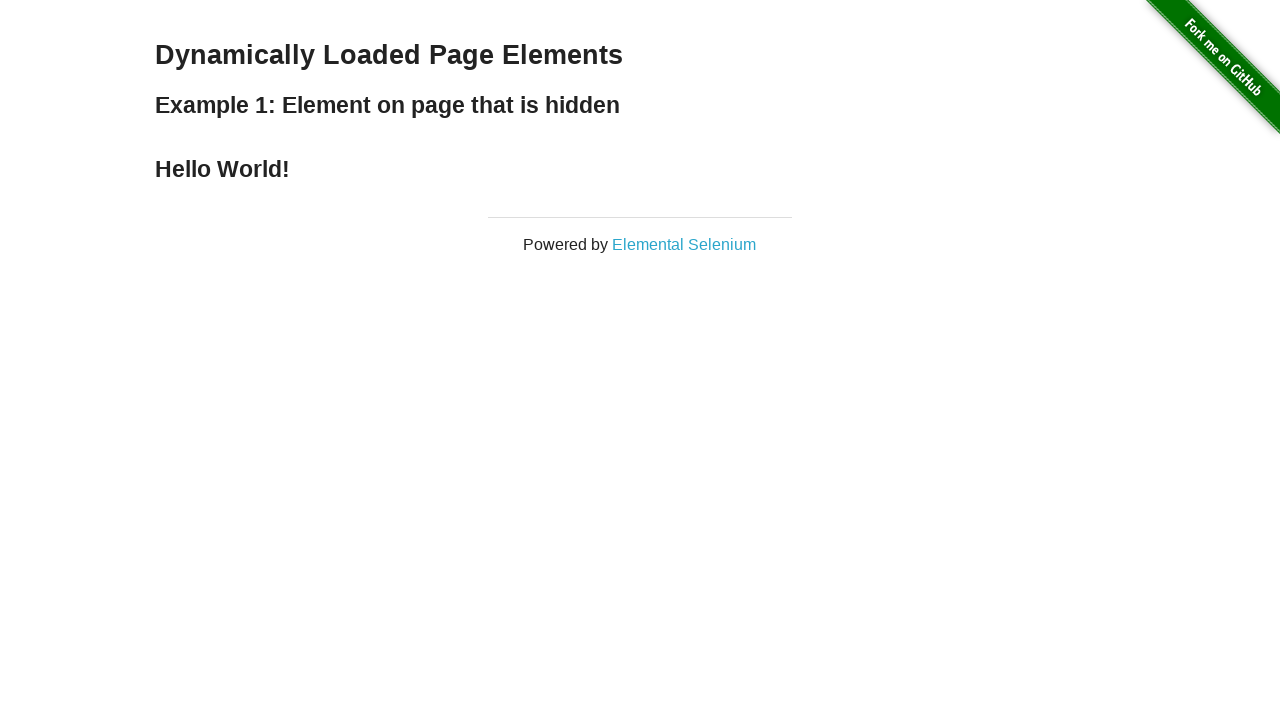

Verified that the 'Hello World!' text content is correct
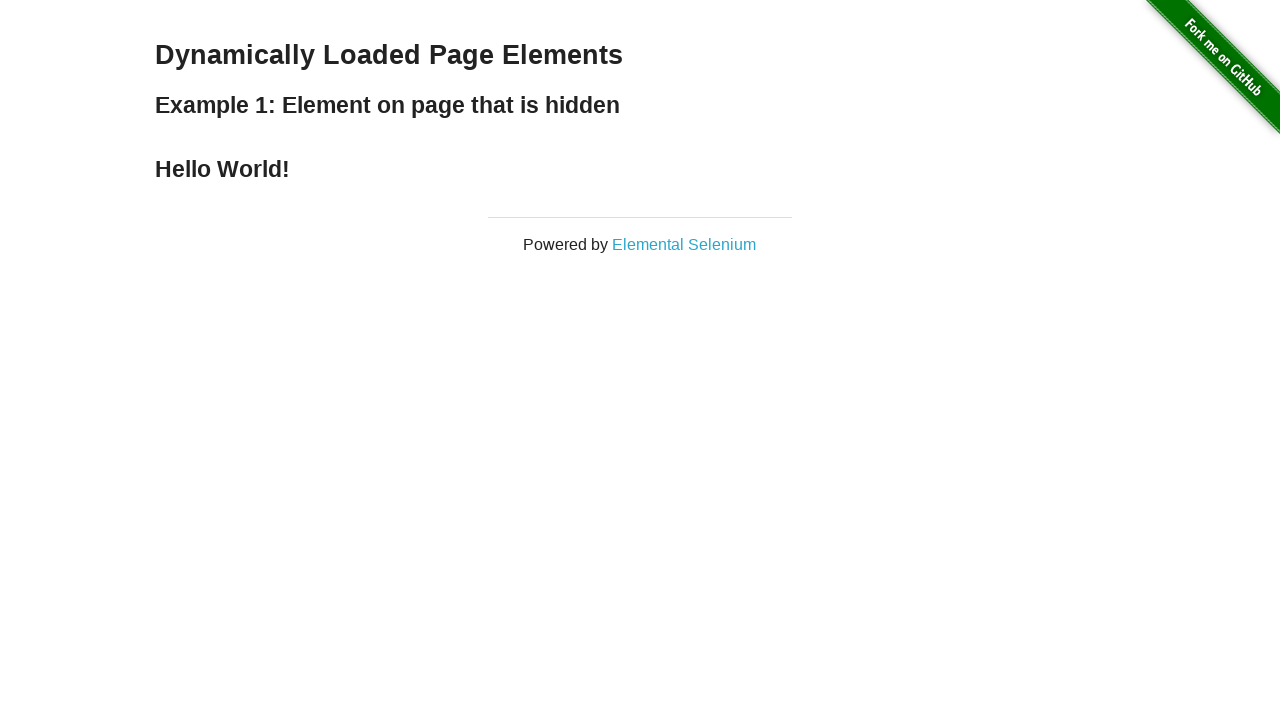

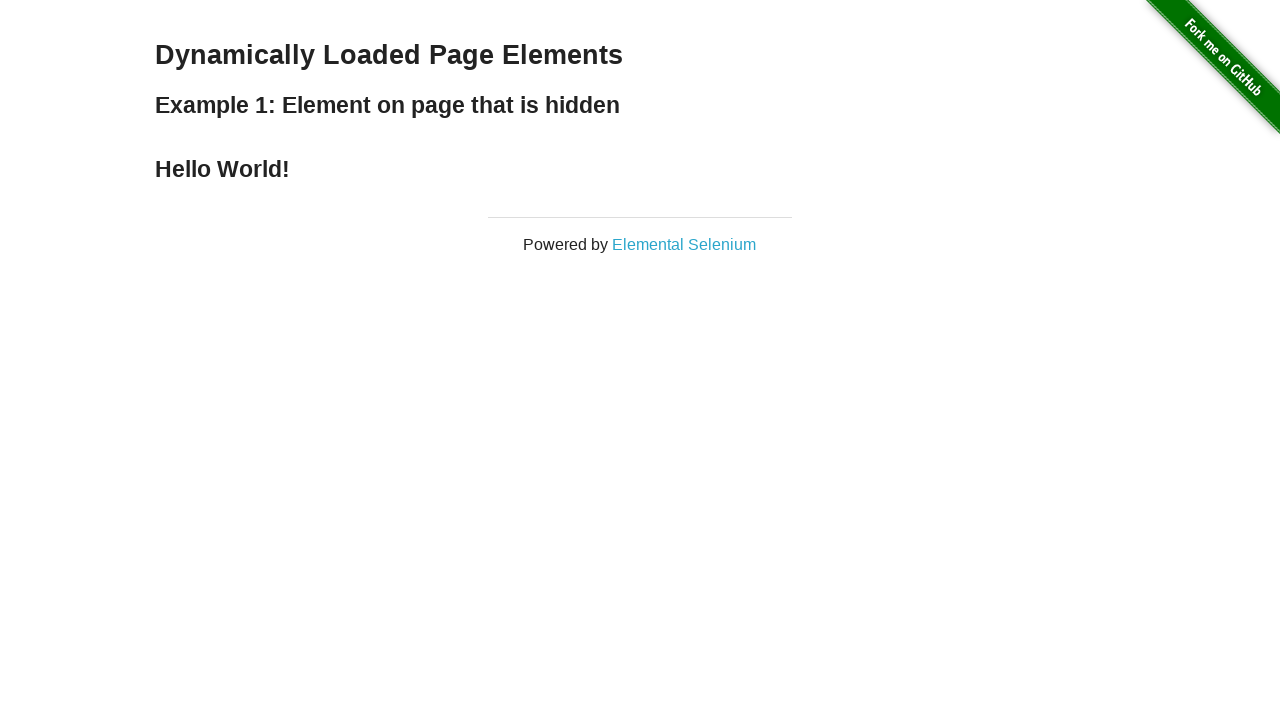